Tests a custom searchable dropdown by clicking it, typing a search term, and selecting an option from the filtered results

Starting URL: https://dmytro-ch21.github.io/html/web-elements.html

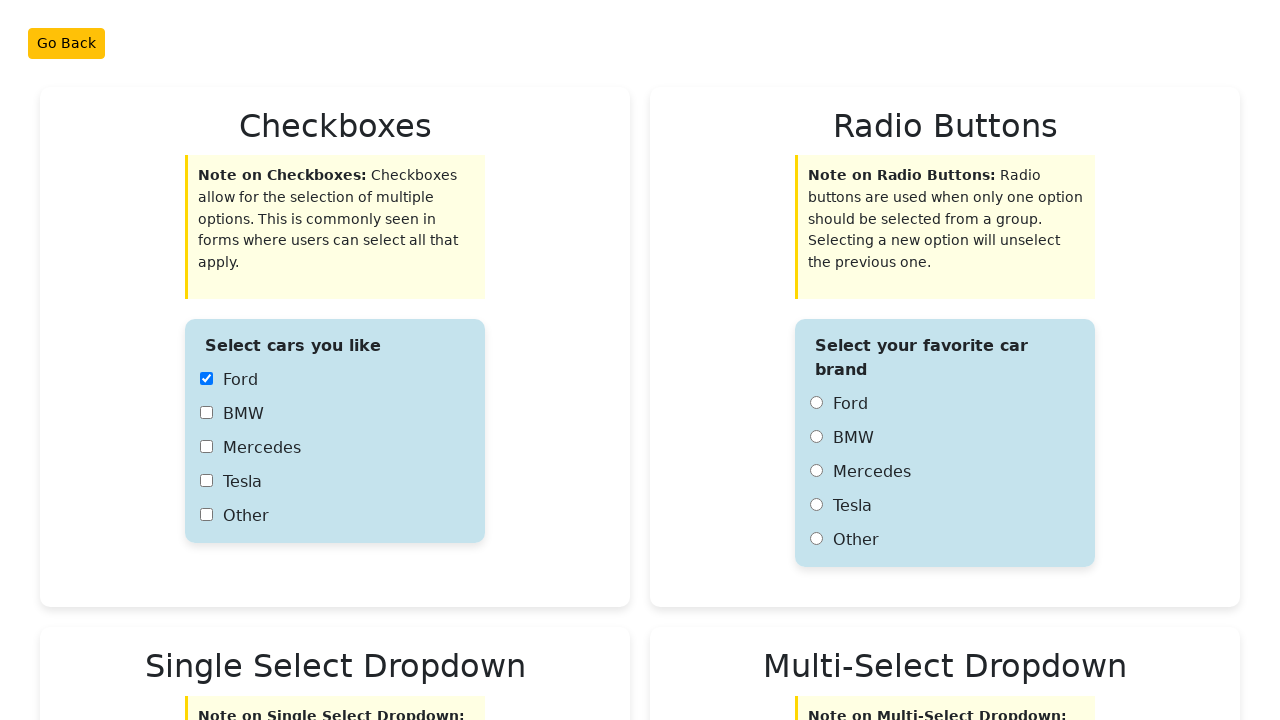

Scrolled custom dropdown into view
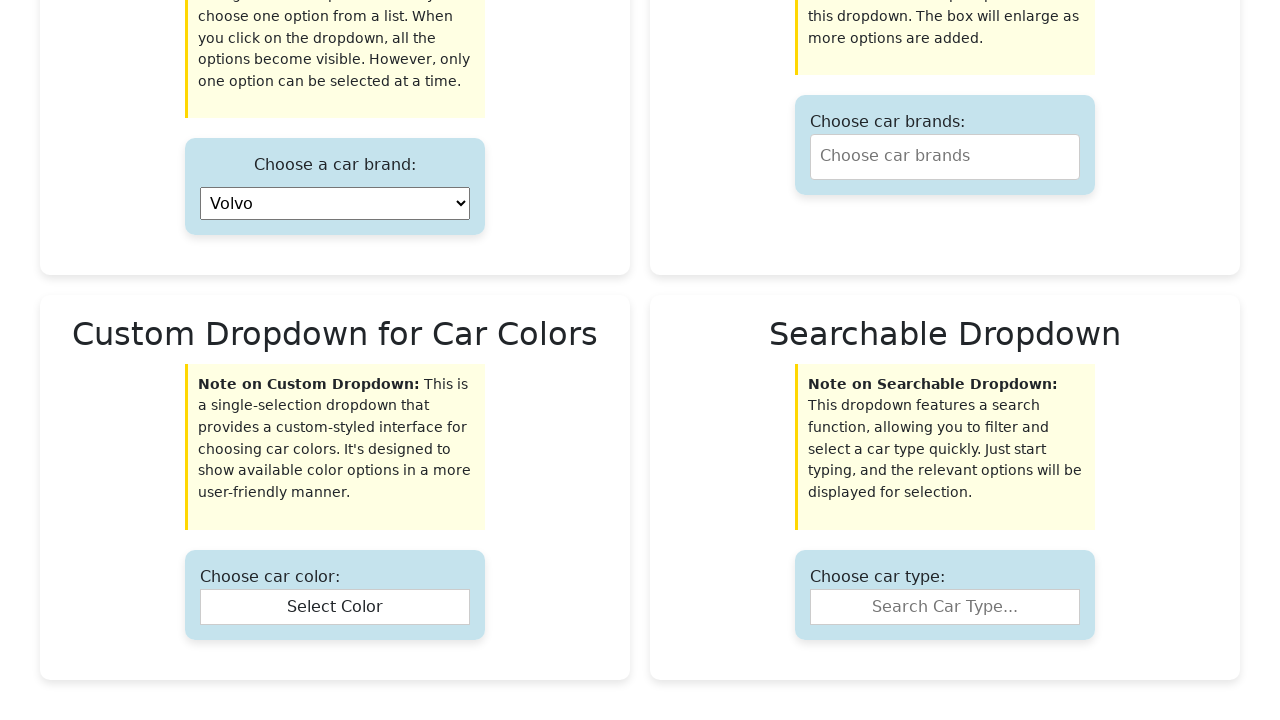

Clicked custom dropdown to open it at (945, 607) on .search-box
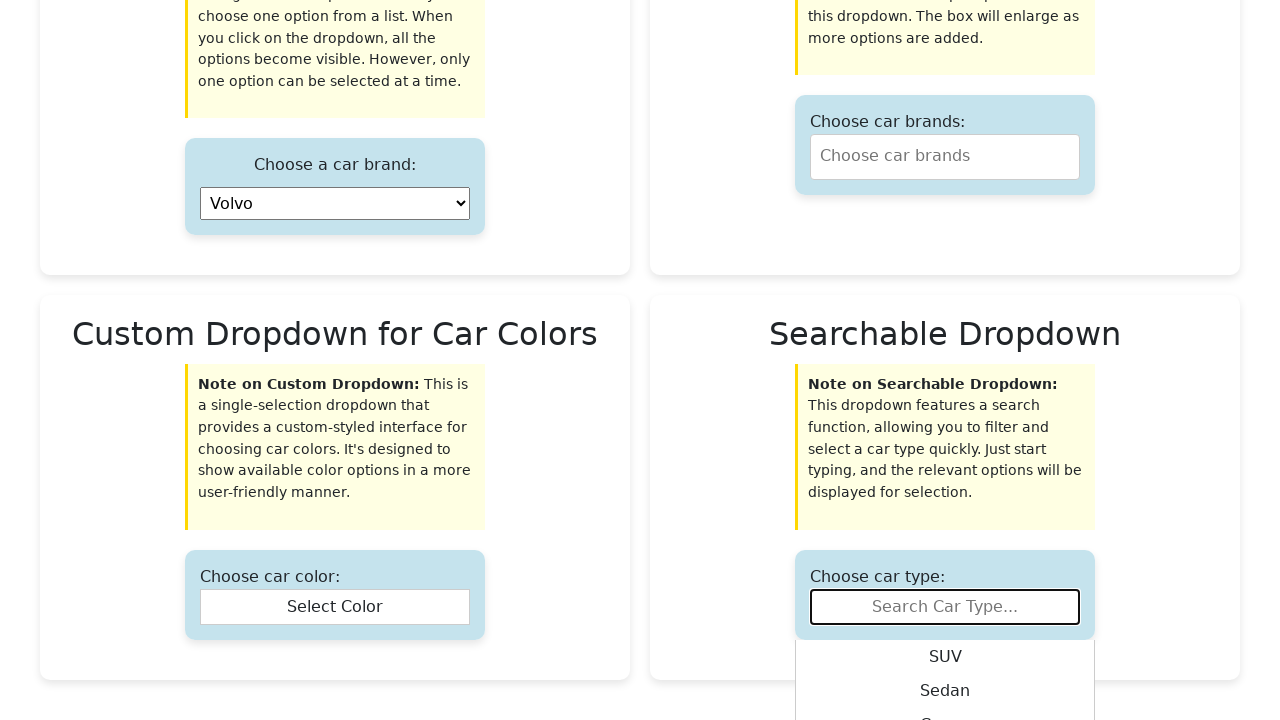

Typed 'S' to filter dropdown options on .search-box
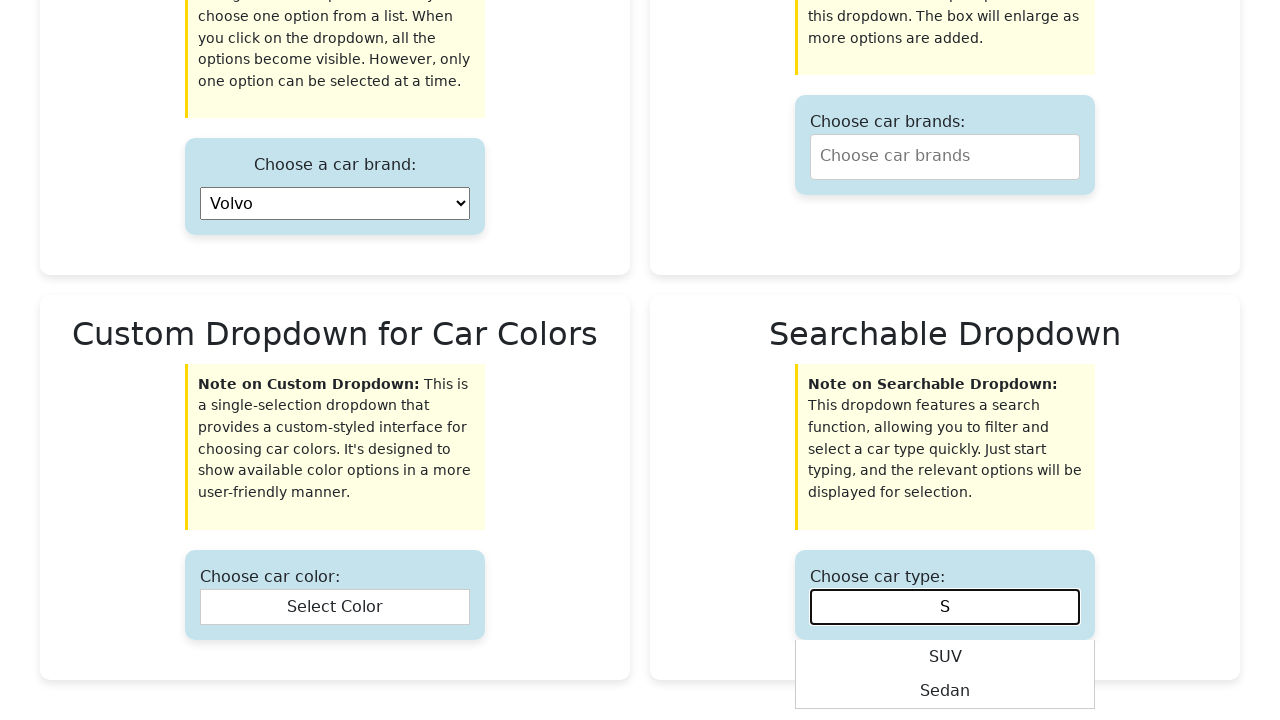

Selected 'SUV' option from filtered dropdown results at (945, 657) on xpath=//div[@class='searchable-option' and text()='SUV']
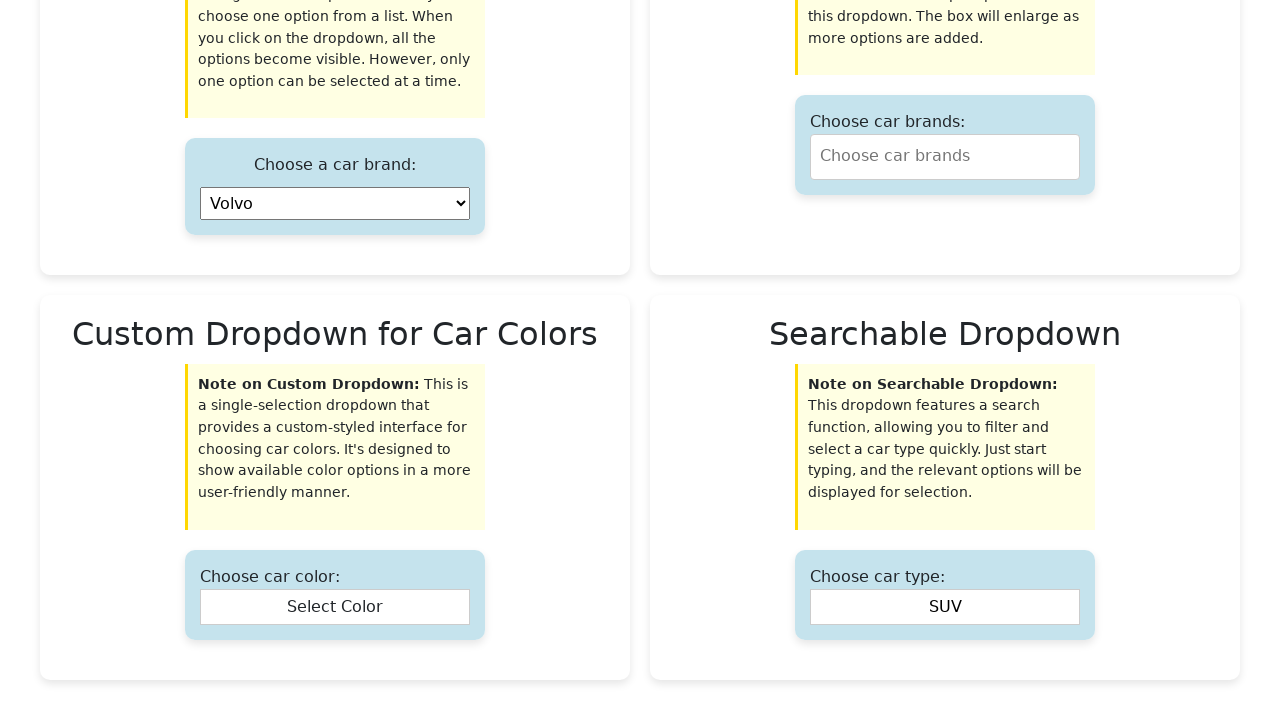

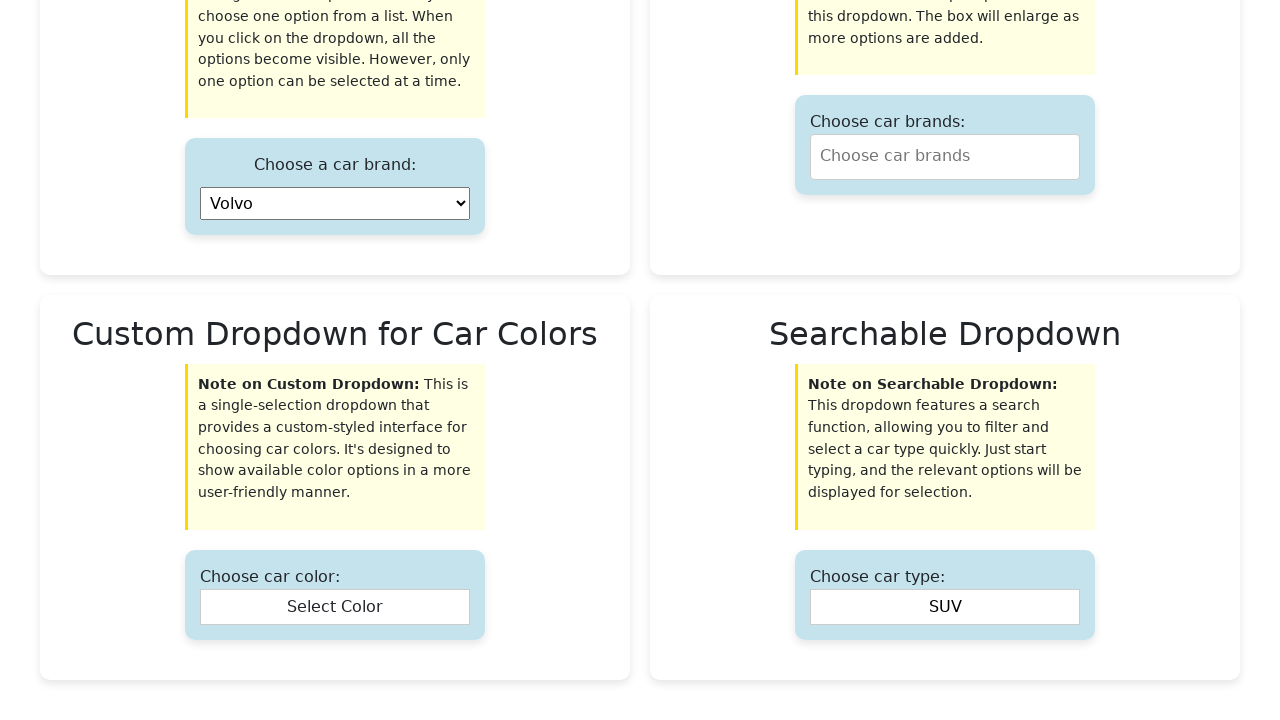